Tests adding jQuery Growl notifications to a page by injecting jQuery and jQuery Growl libraries via JavaScript execution, then displaying a notification message.

Starting URL: http://the-internet.herokuapp.com

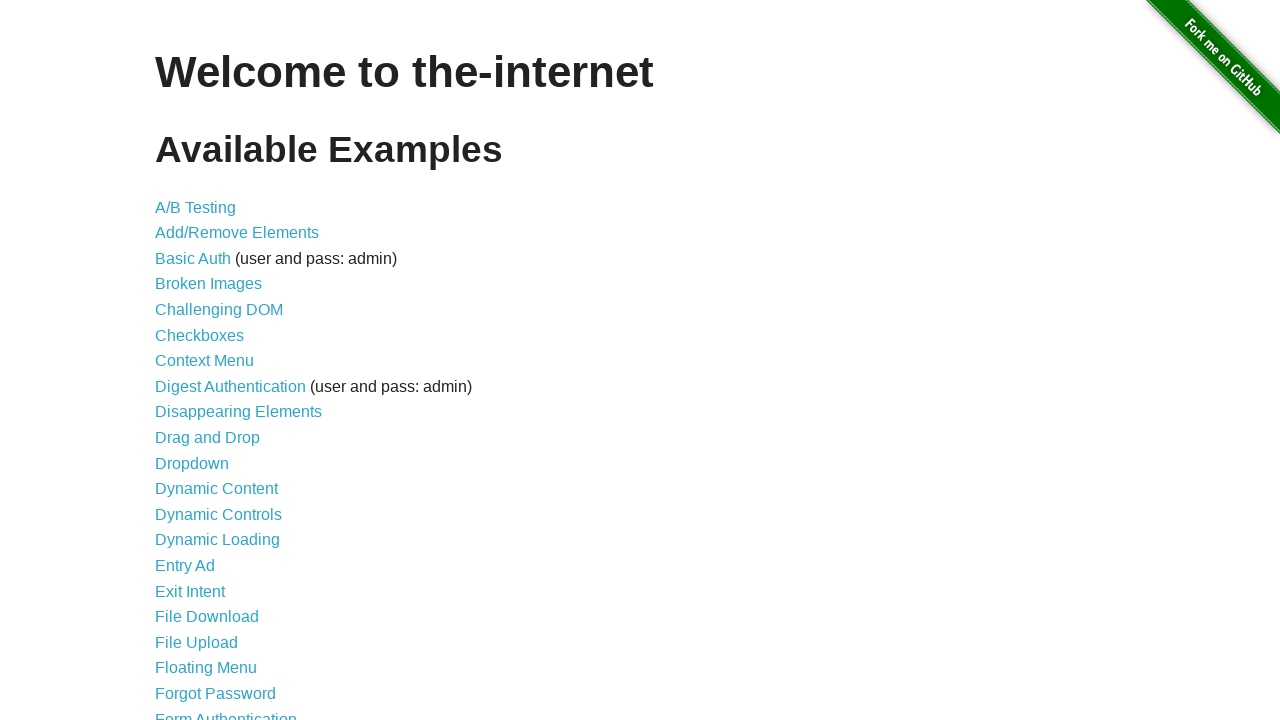

Injected jQuery library into the page
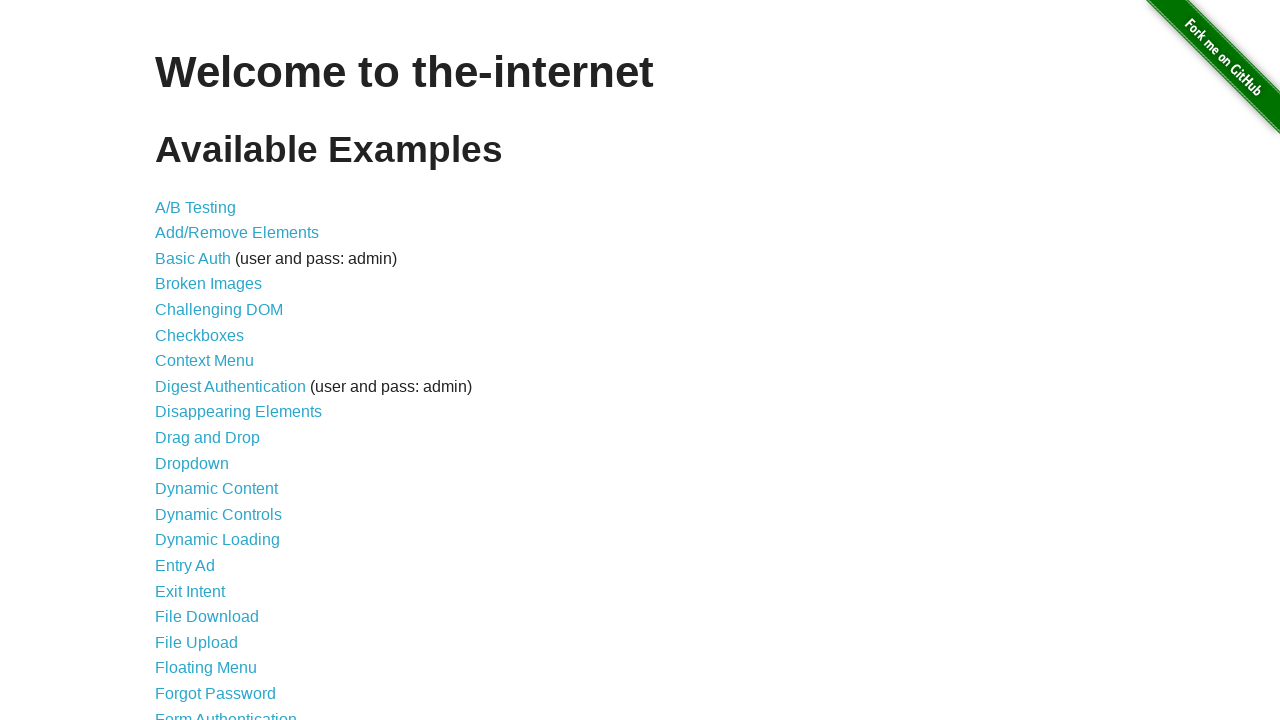

Waited for jQuery to load and become available
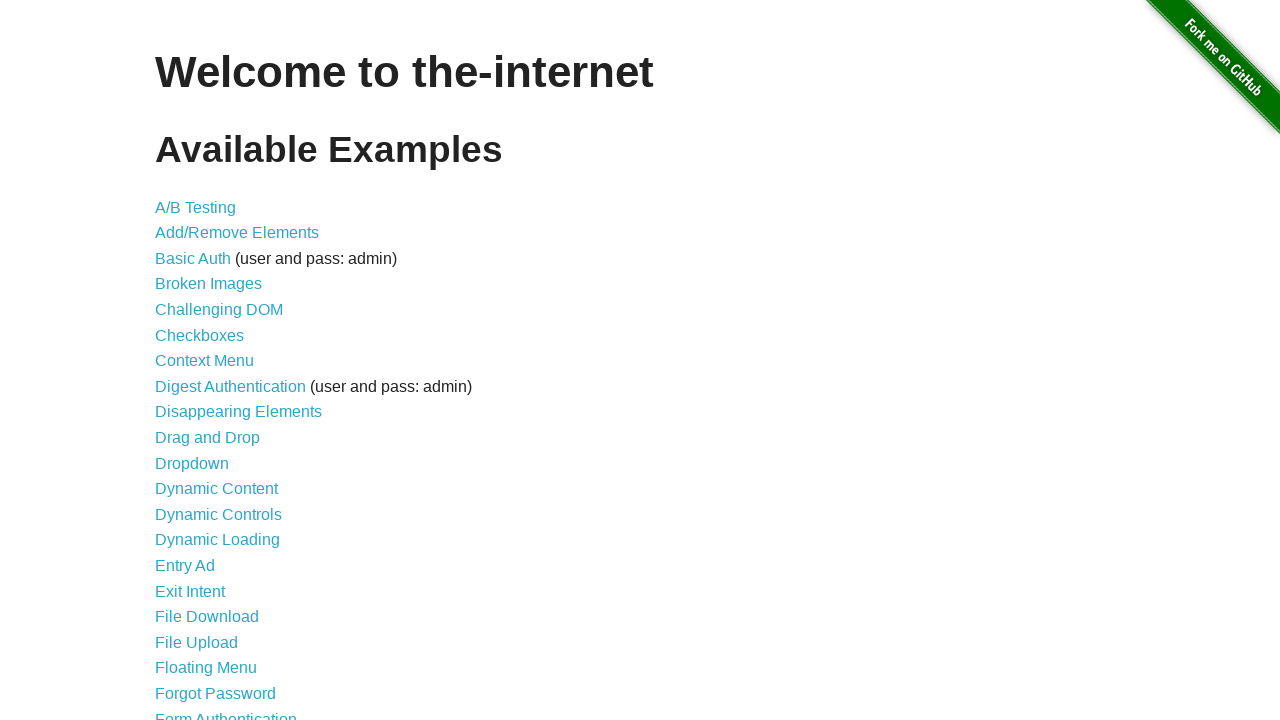

Loaded jQuery Growl JavaScript library
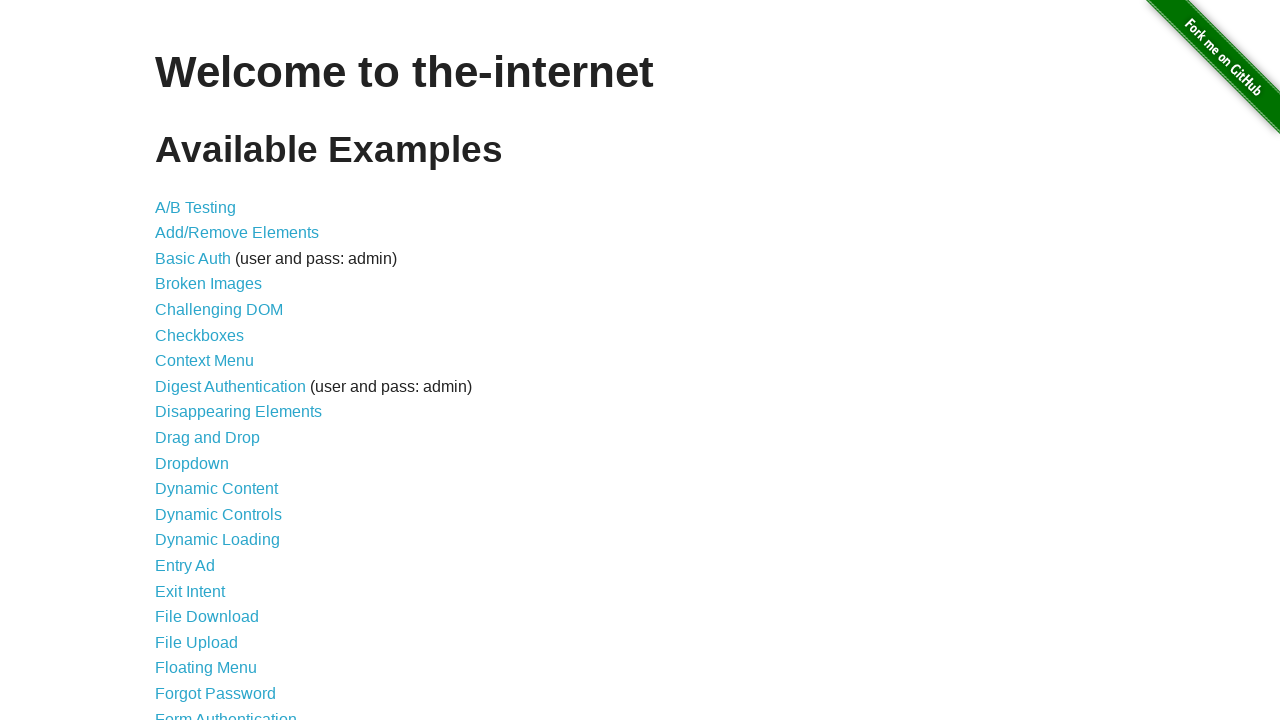

Added jQuery Growl CSS stylesheet to the page
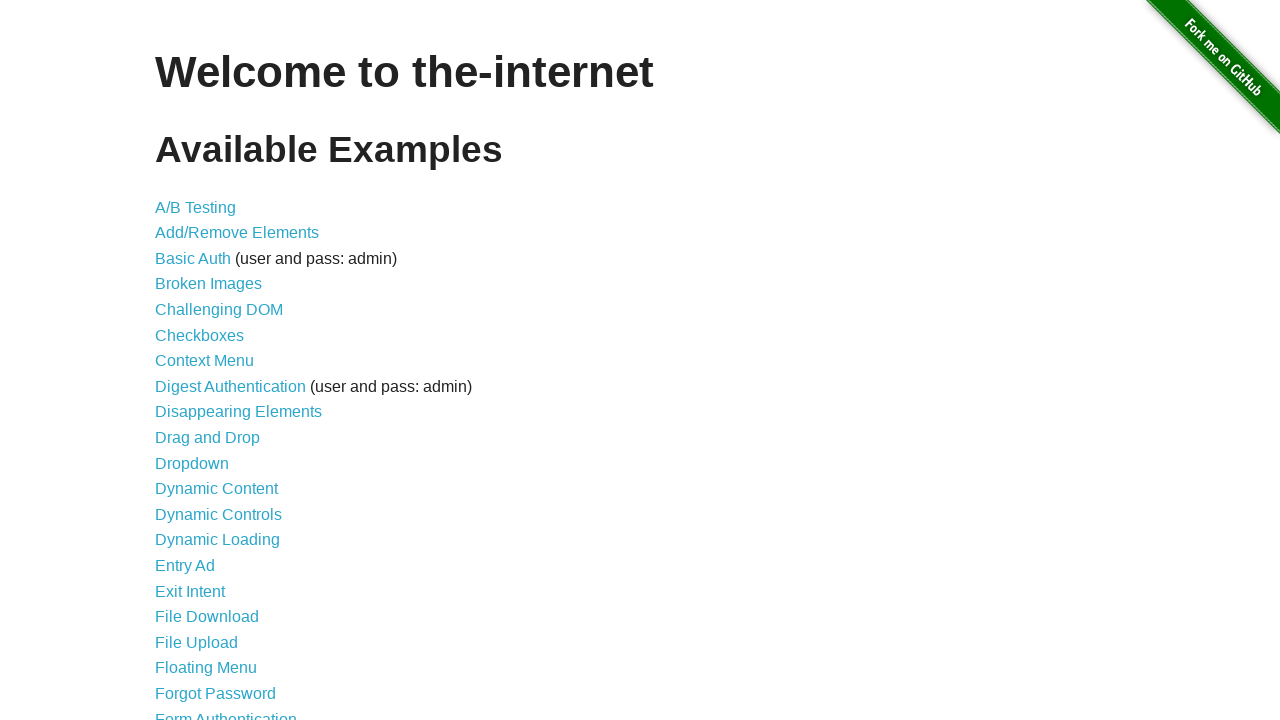

Waited for jQuery Growl plugin to be available
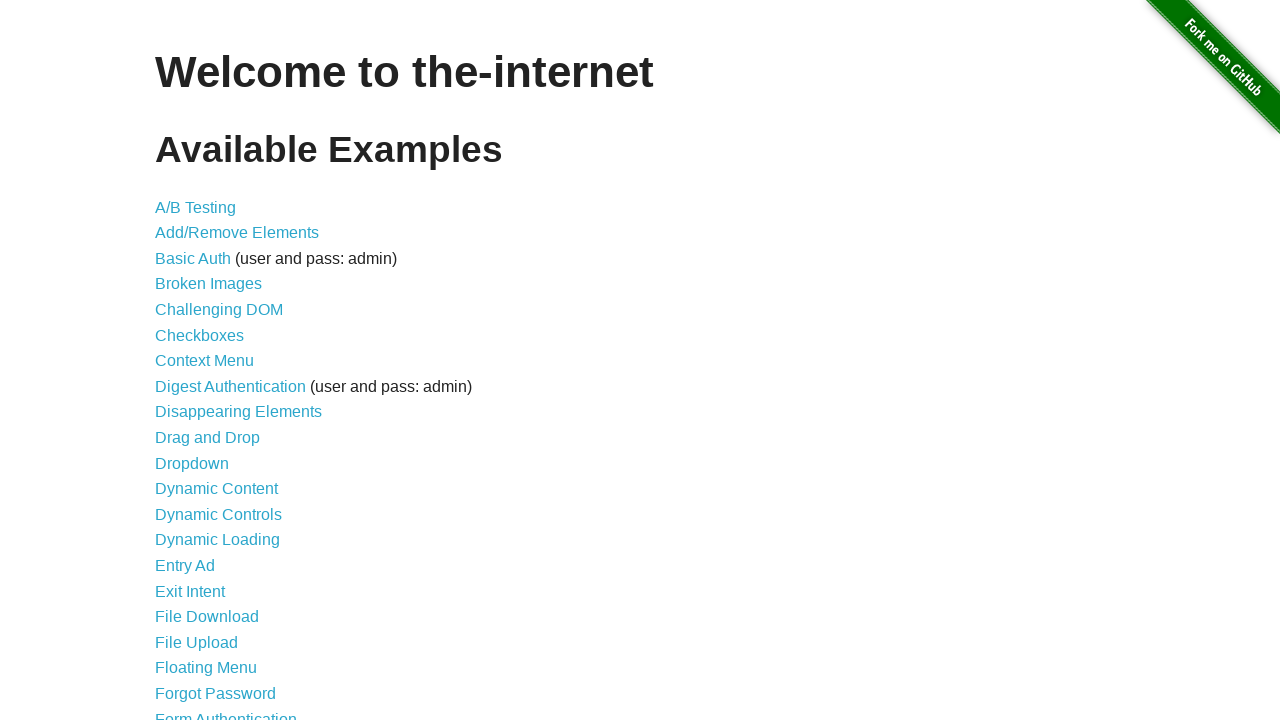

Displayed jQuery Growl notification with title 'GET' and message '/'
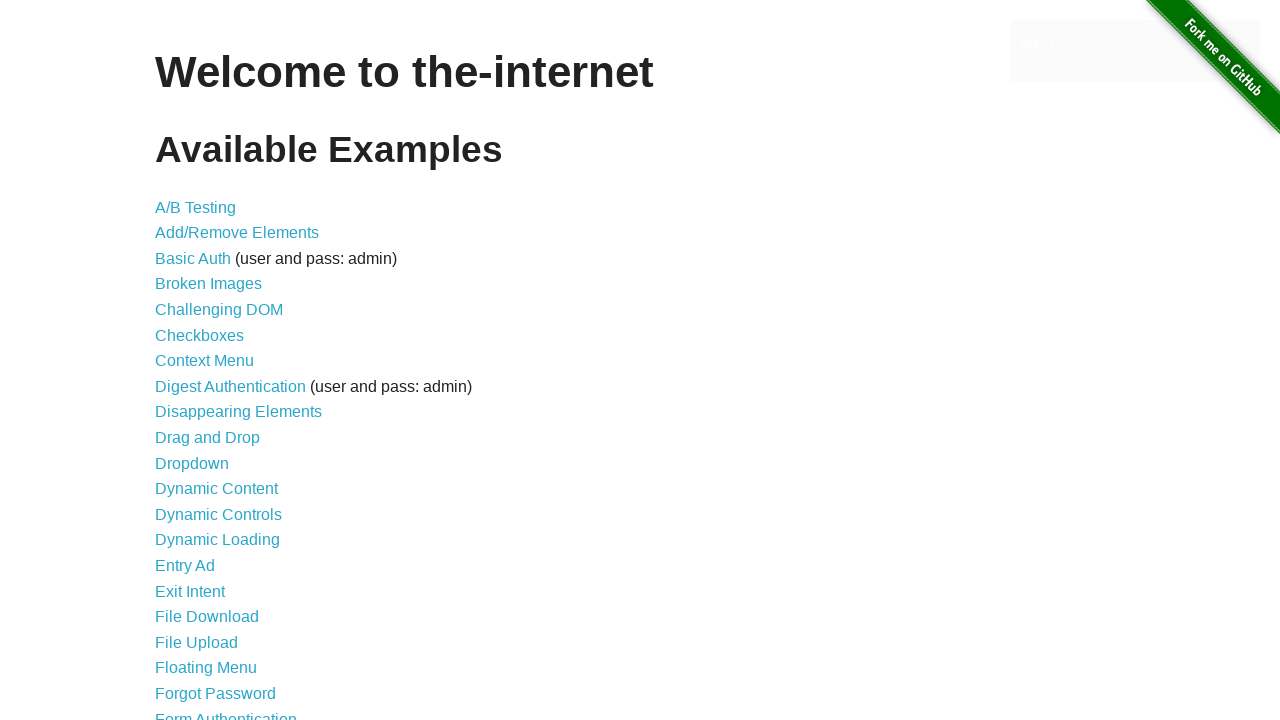

Waited for Growl notification element to appear on the page
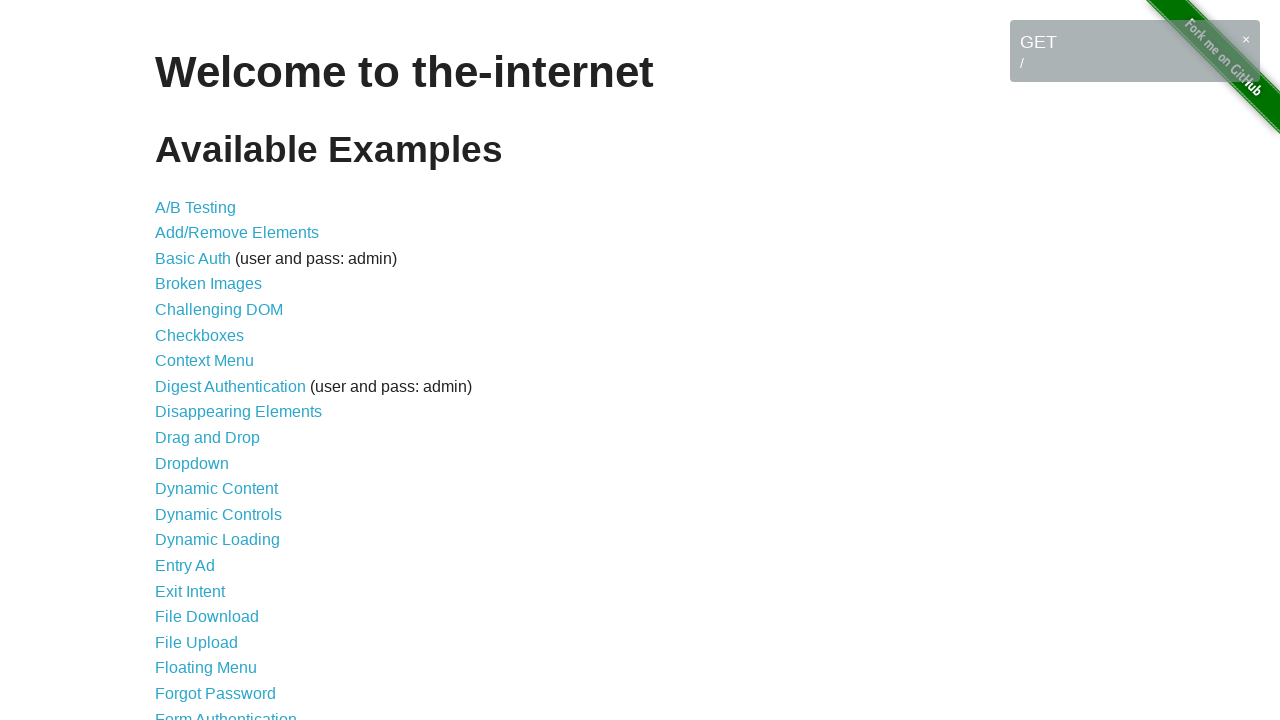

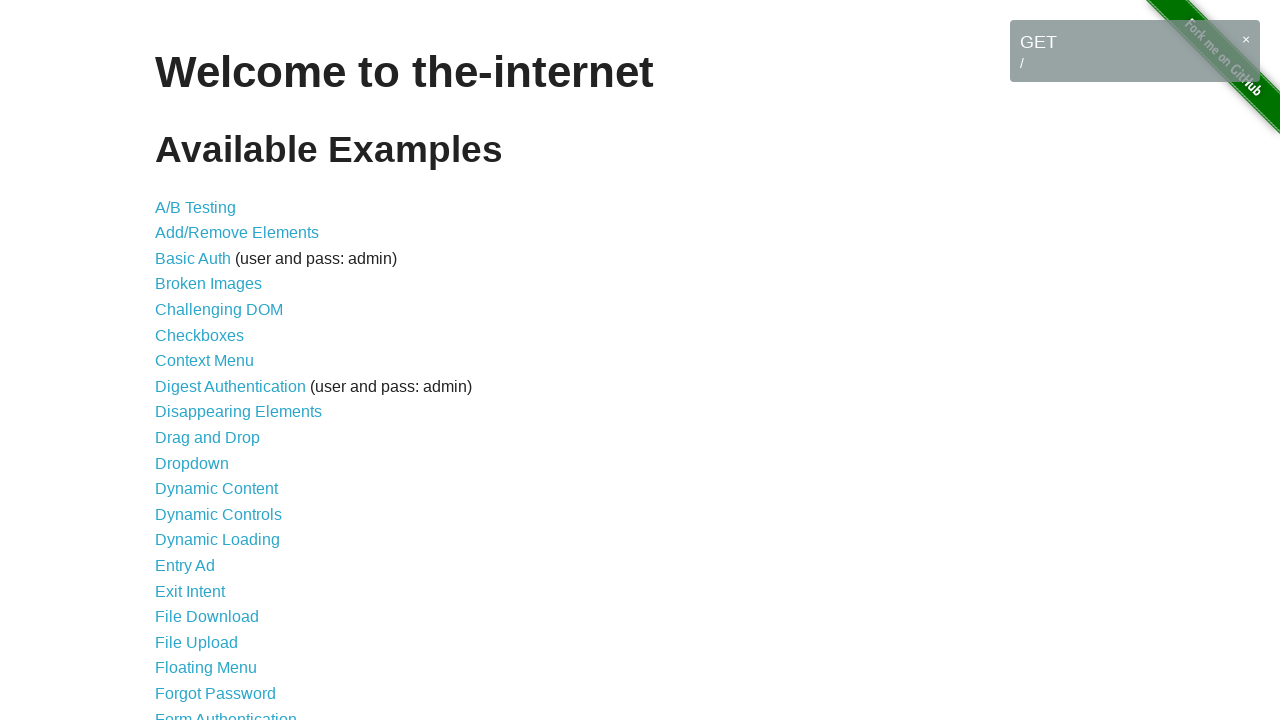